Tests alert handling by clicking a preview button, validating and accepting the JavaScript alert

Starting URL: https://sweetalert.js.org/

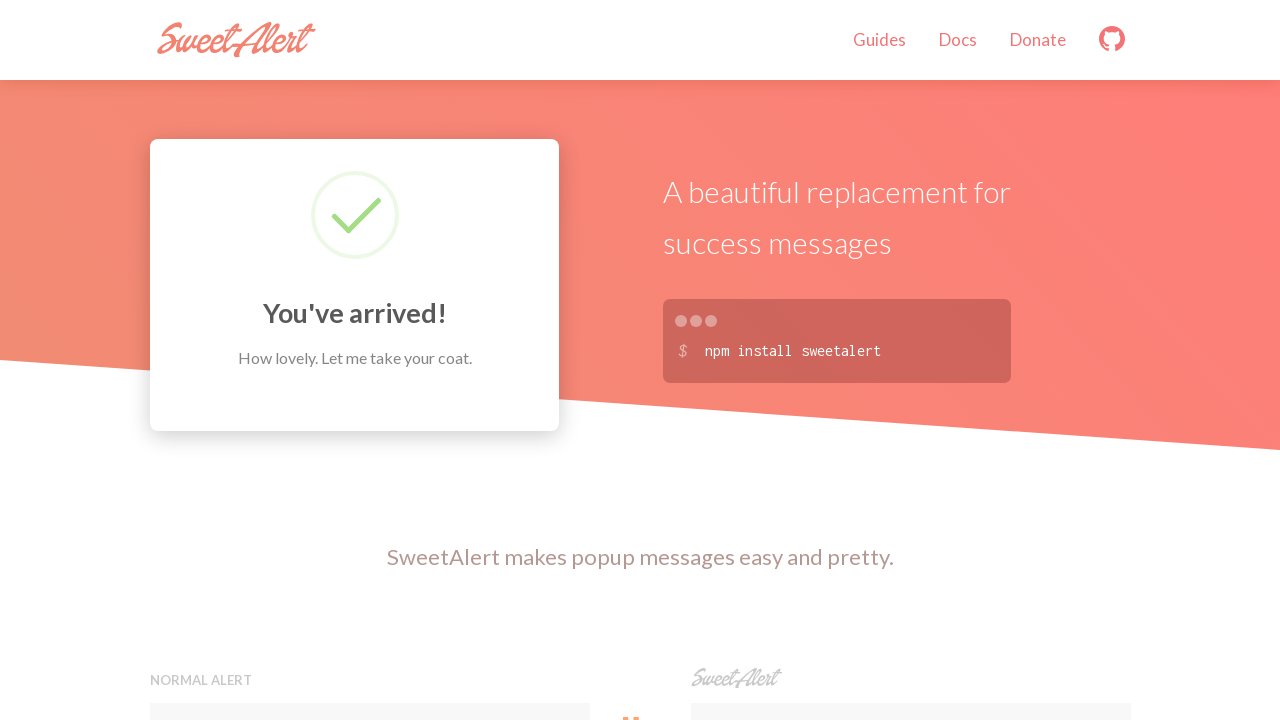

Set up dialog handler to accept alerts
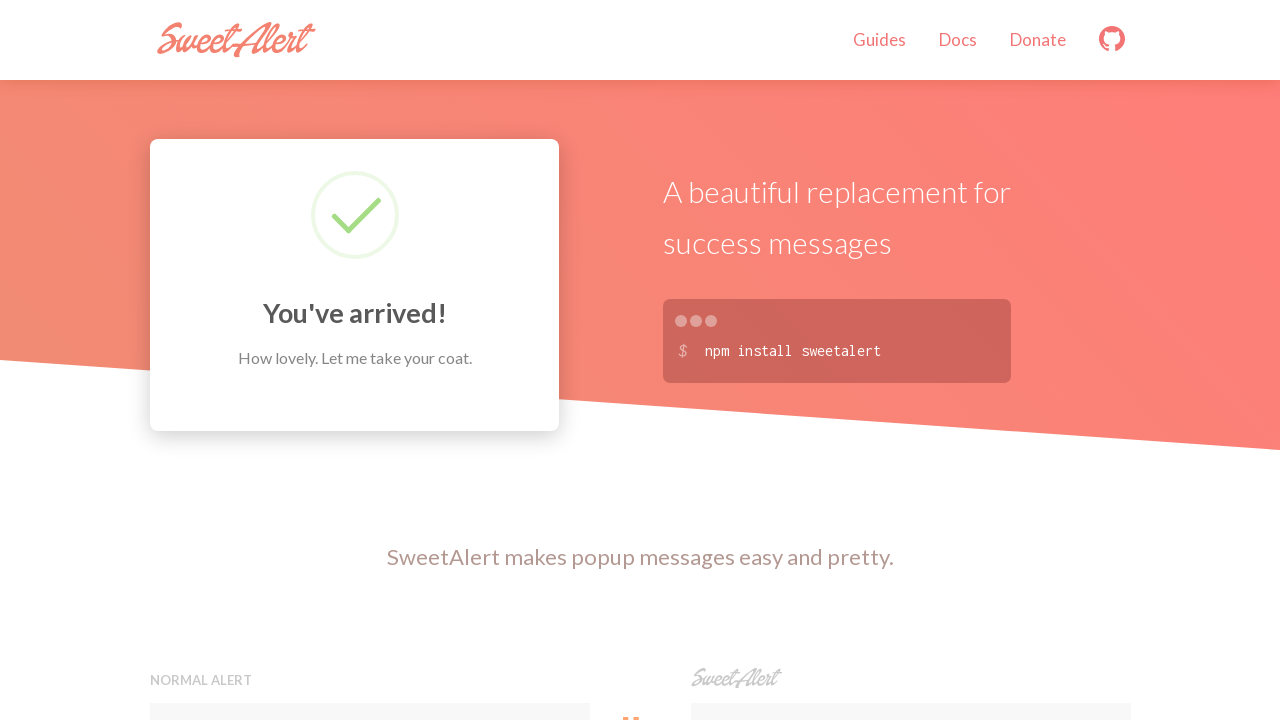

Clicked preview button to trigger JavaScript alert at (910, 360) on xpath=//button[contains(@onclick,'swal')]
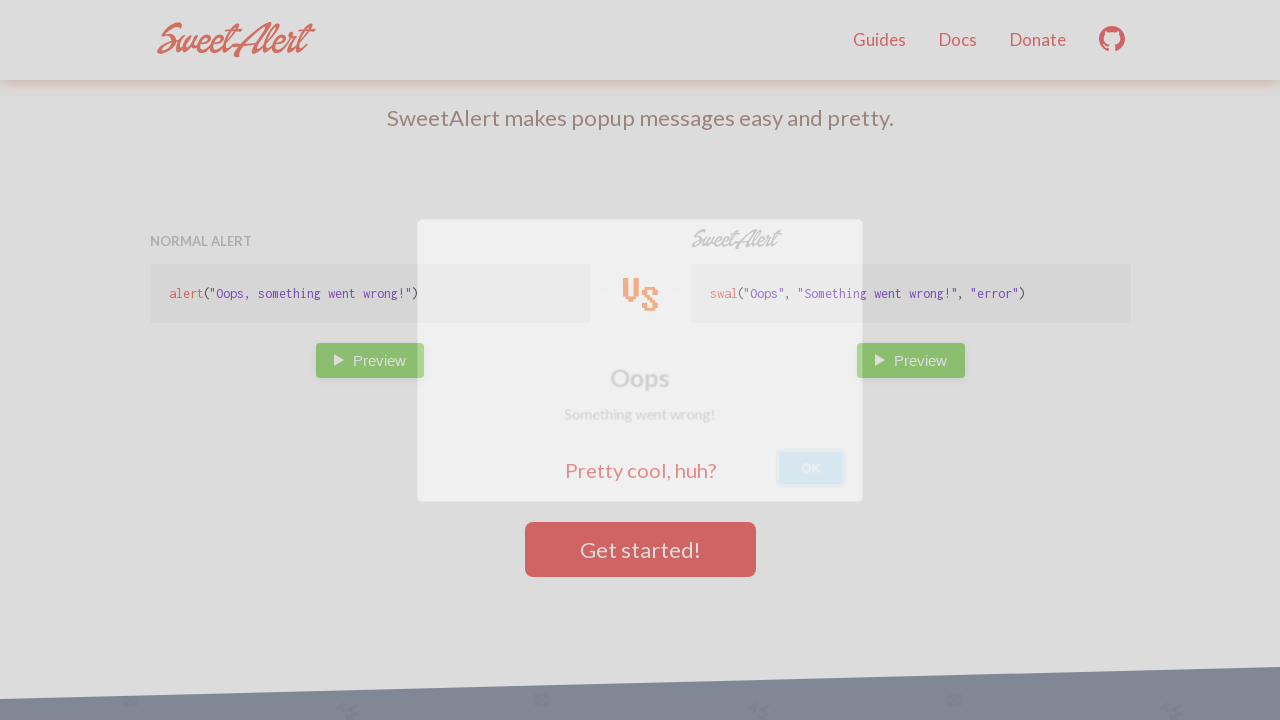

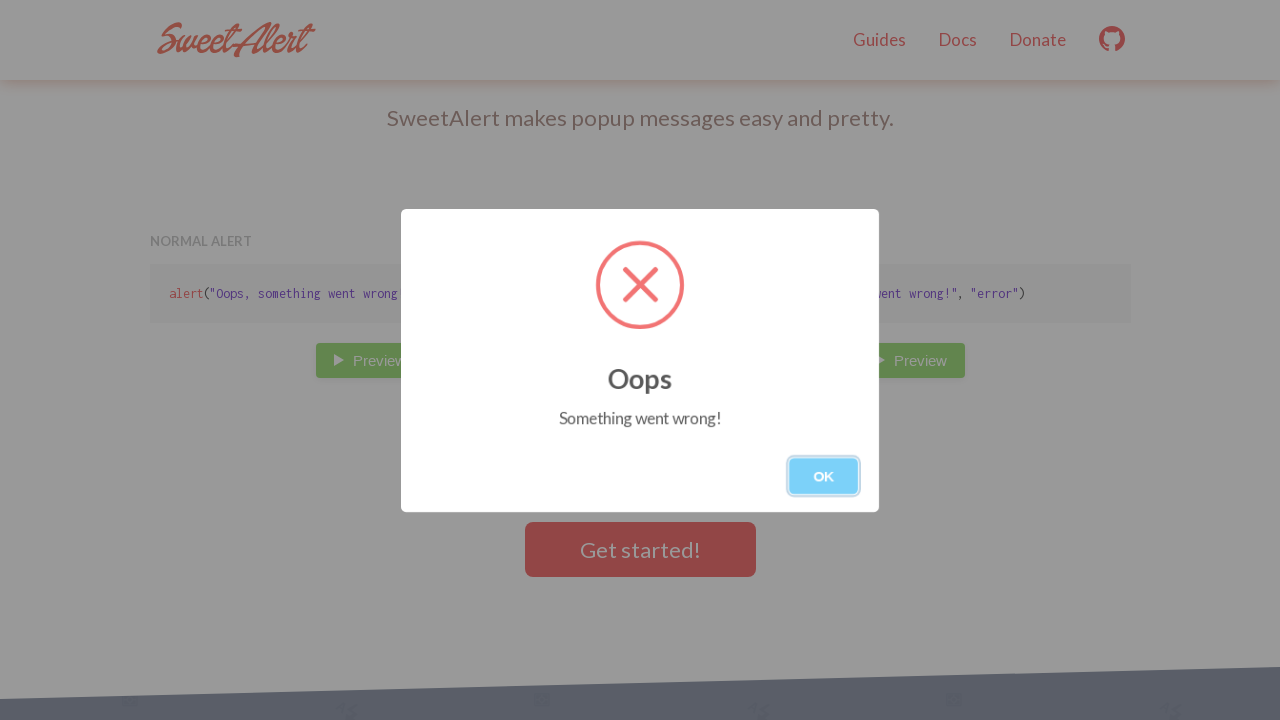